Navigates to a Korean welfare website, executes JavaScript to access a submenu, switches to an iframe containing guide booklets, and locates a disability-related PDF link.

Starting URL: https://www.bokjiro.go.kr/ssis-tbu/twatxa/wlfarePr/selectWlfareSubMain.do

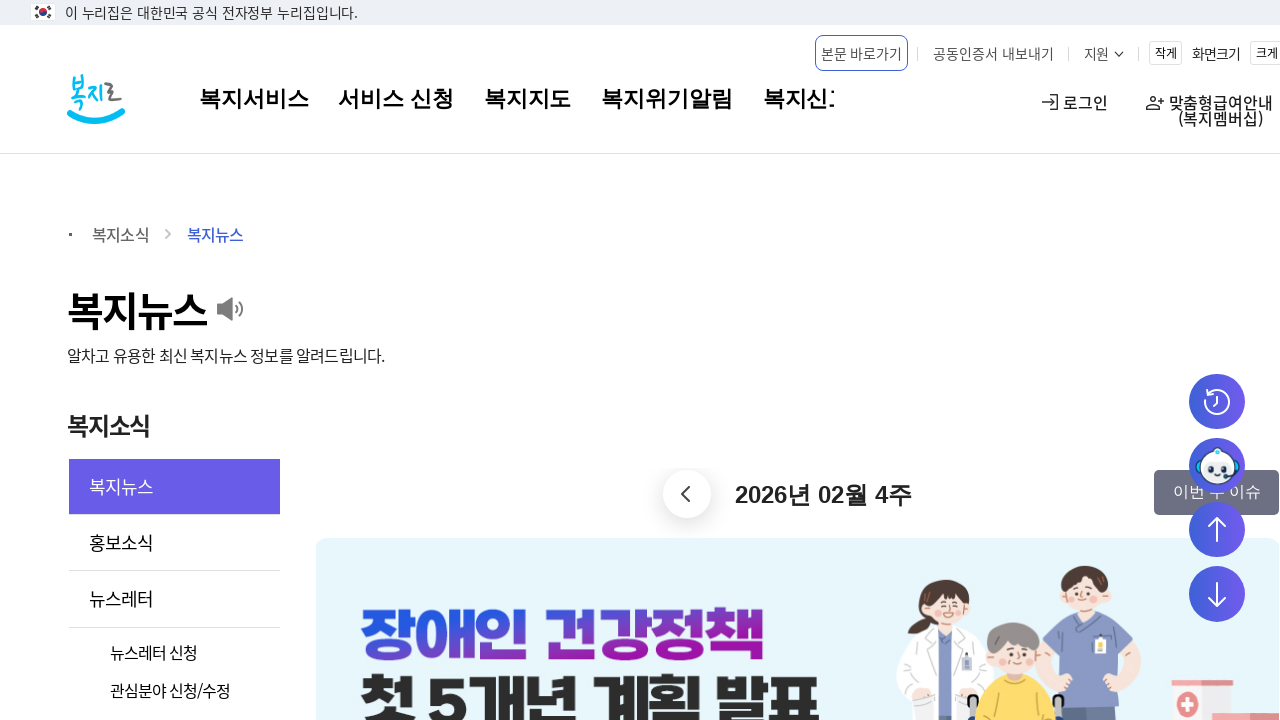

Executed JavaScript to navigate to guide booklet section
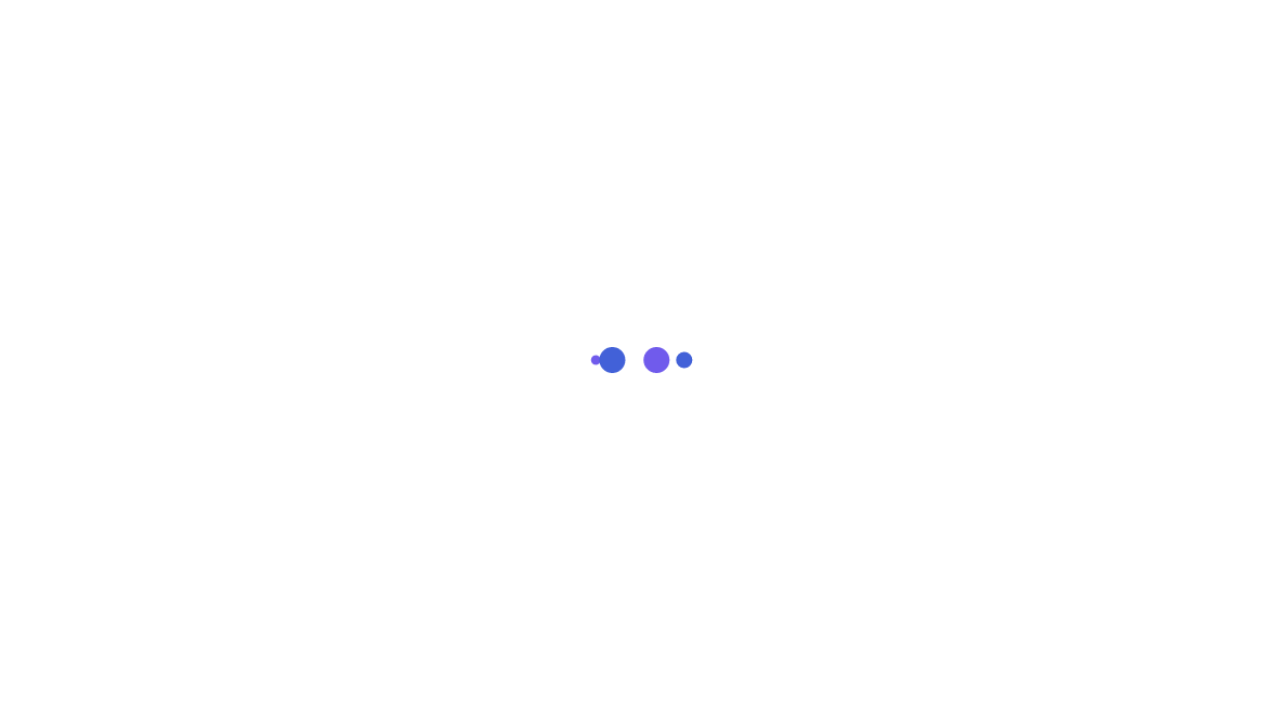

Guide booklet iframe loaded
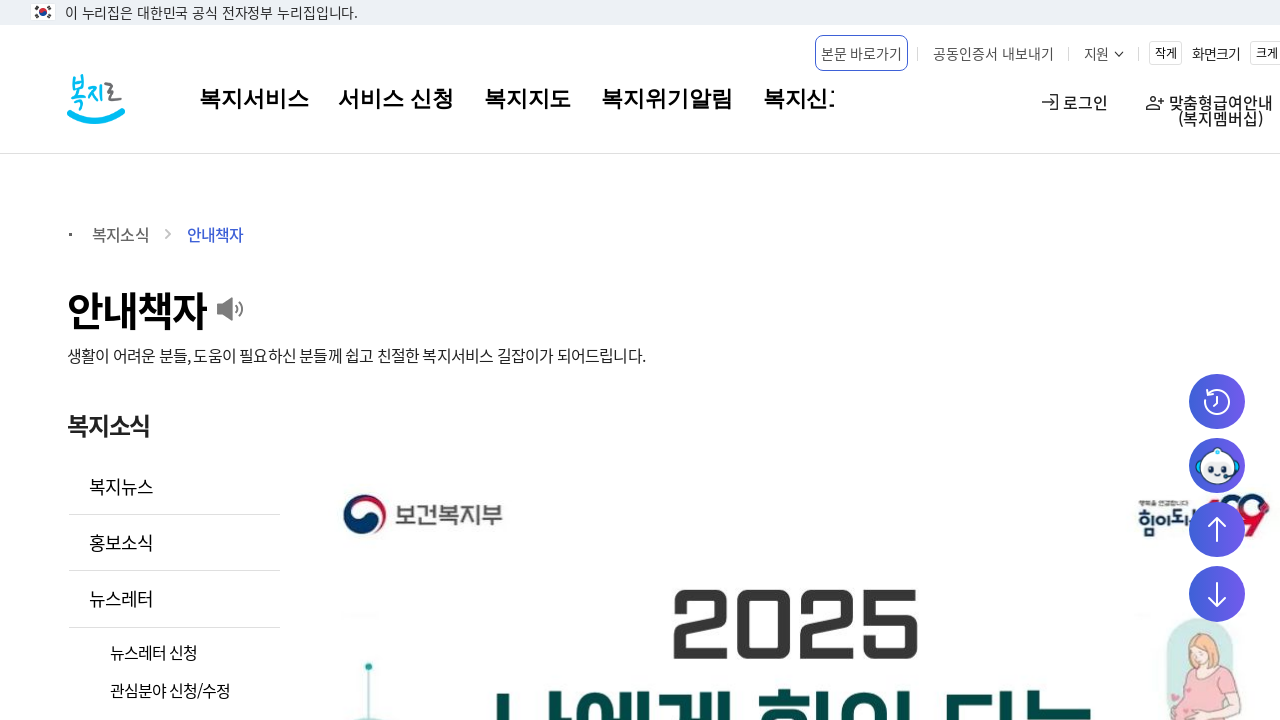

Switched context to guide booklet iframe
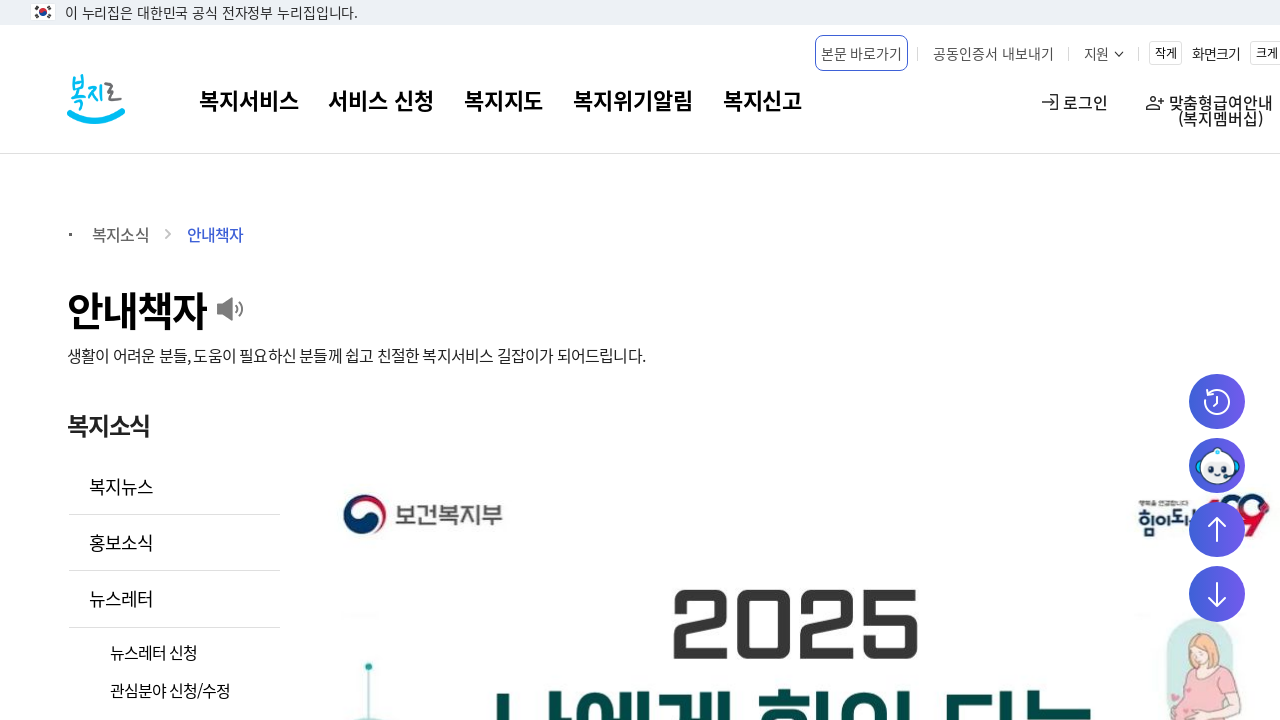

Located disability-related PDF link within iframe
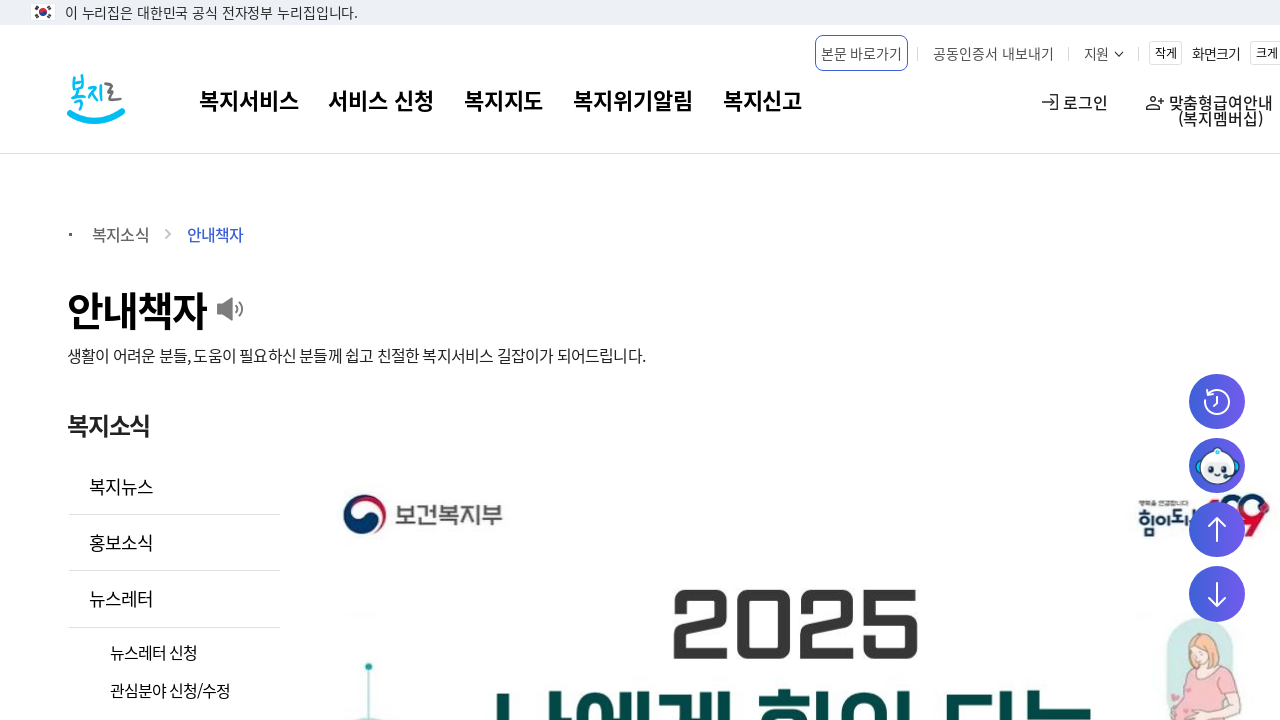

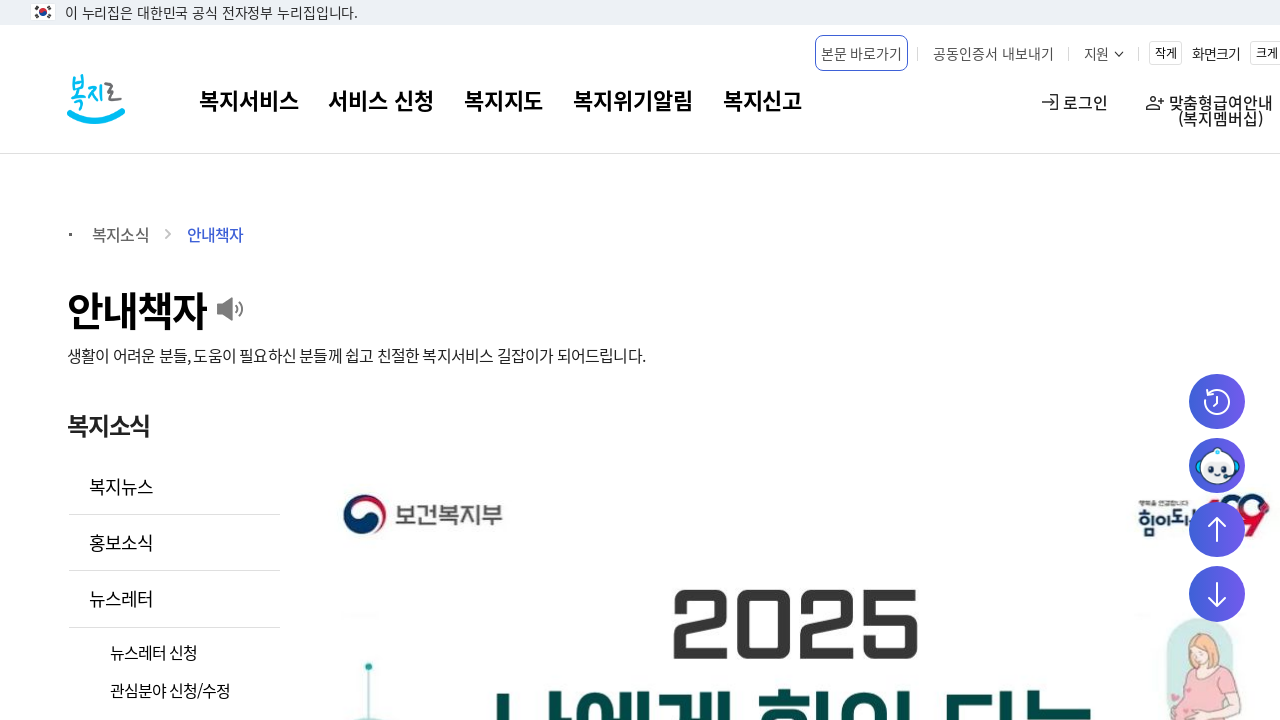